Tests flight booking flow by selecting a destination port (Berlin) from a dropdown and clicking the submit button

Starting URL: http://blazedemo.com

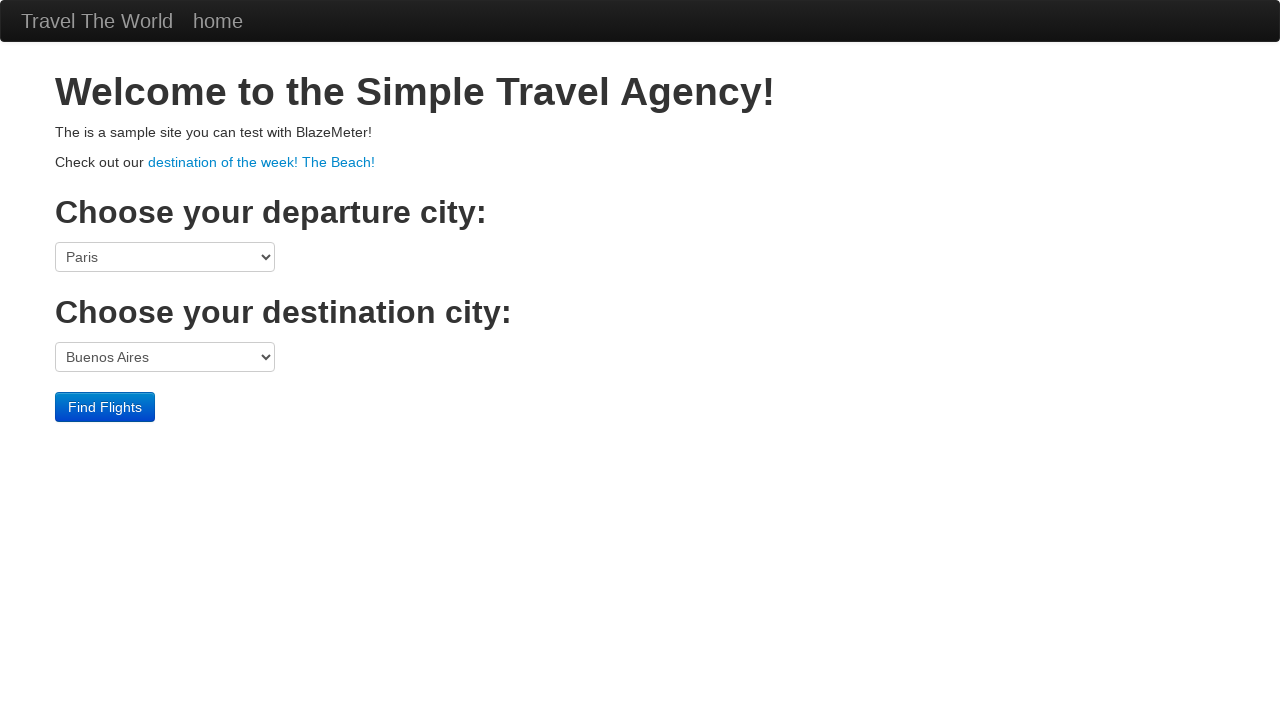

Clicked on the destination port dropdown at (165, 357) on select[name='toPort']
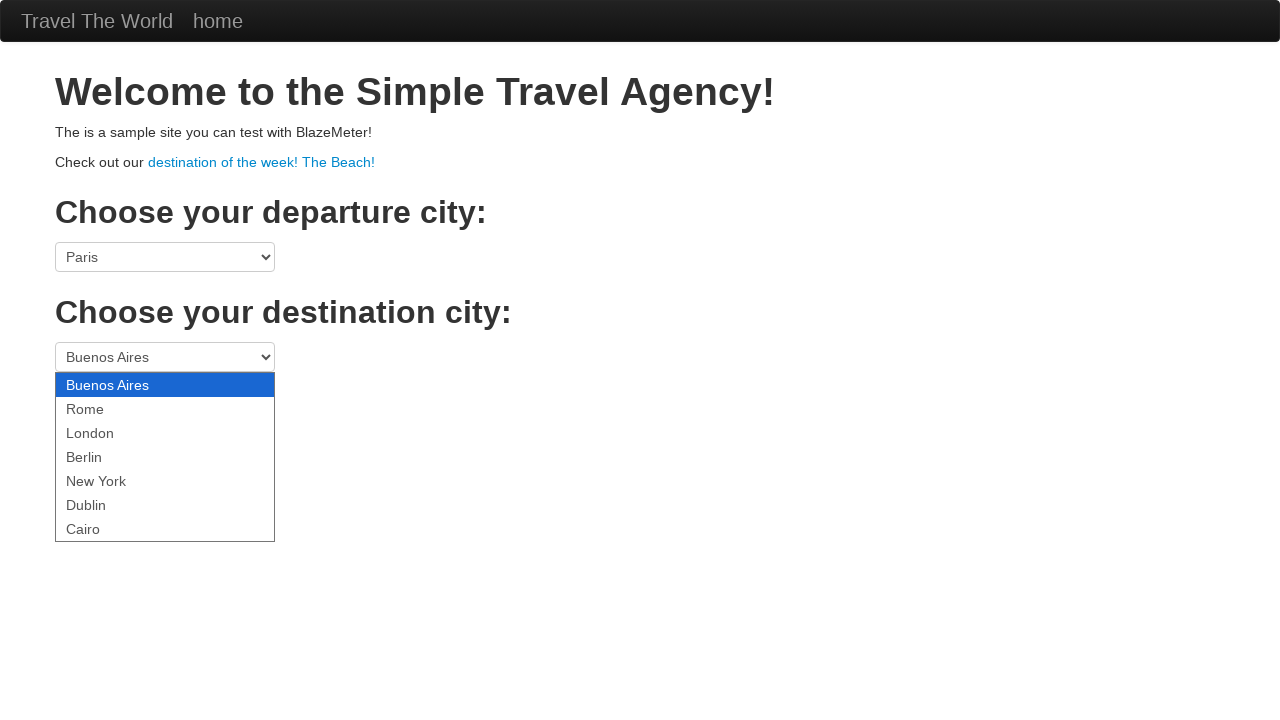

Selected Berlin from the destination port dropdown on select[name='toPort']
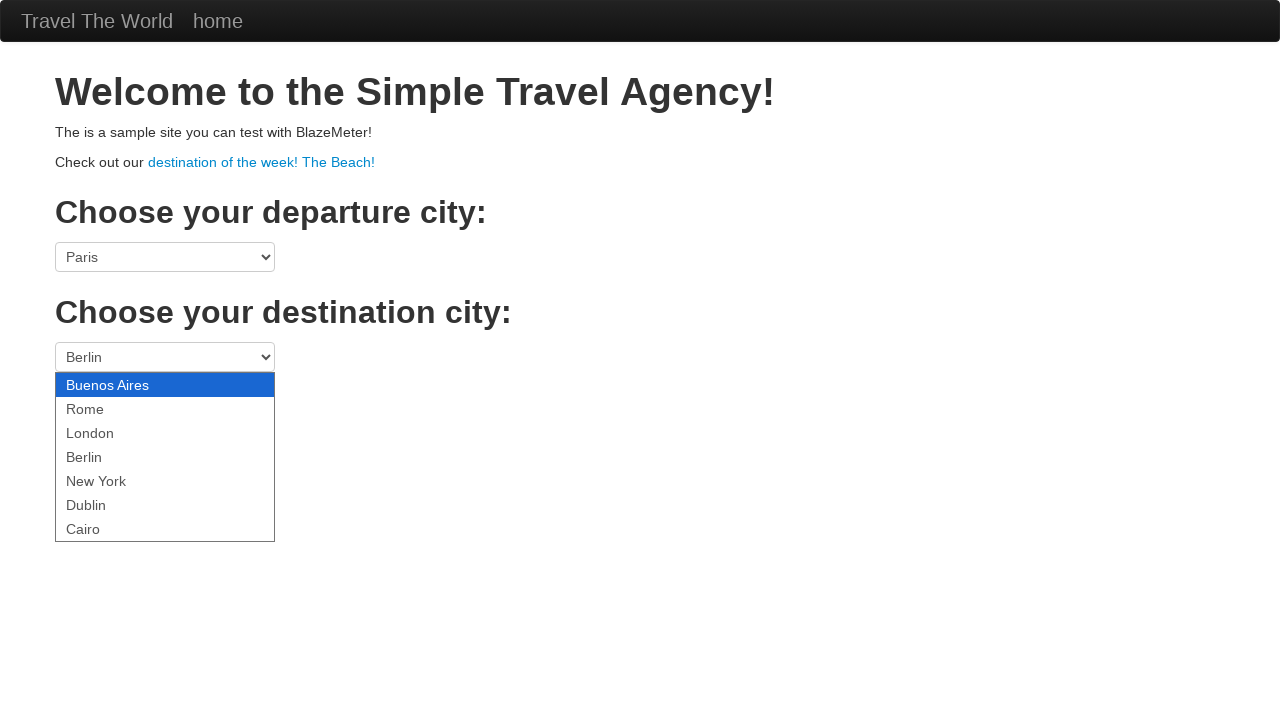

Clicked the submit button to book the flight at (105, 407) on input.btn.btn-primary
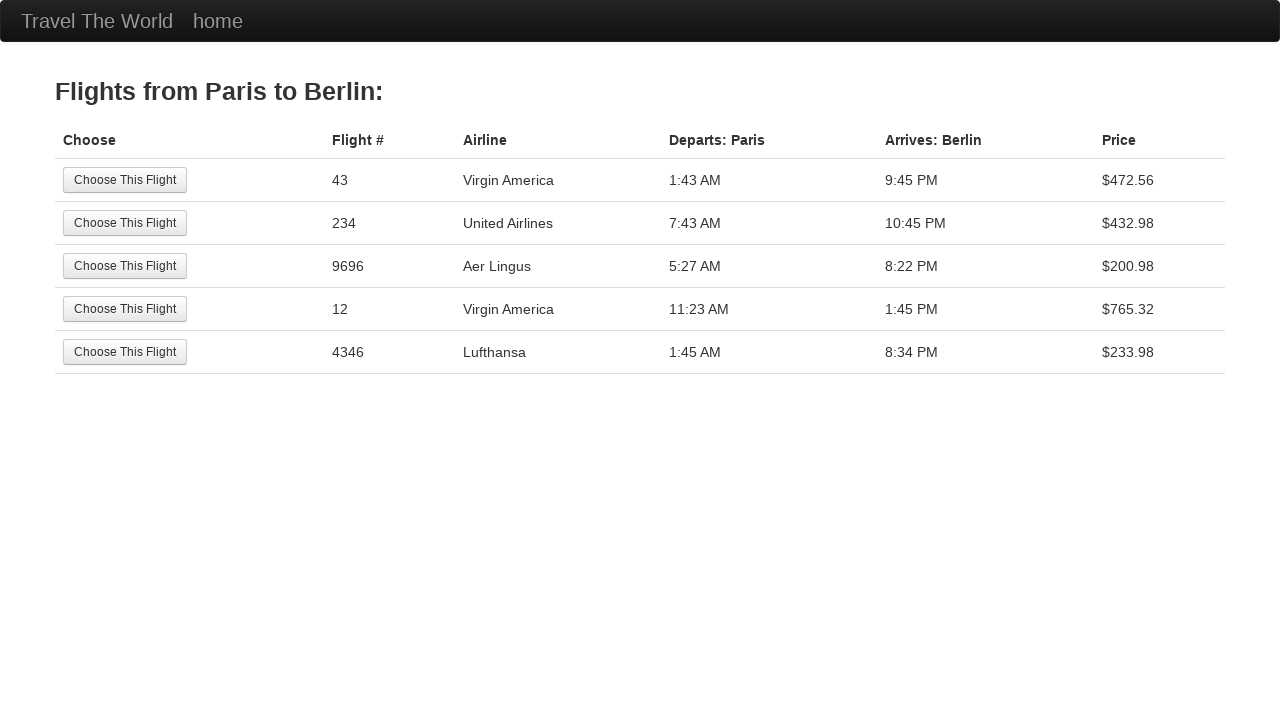

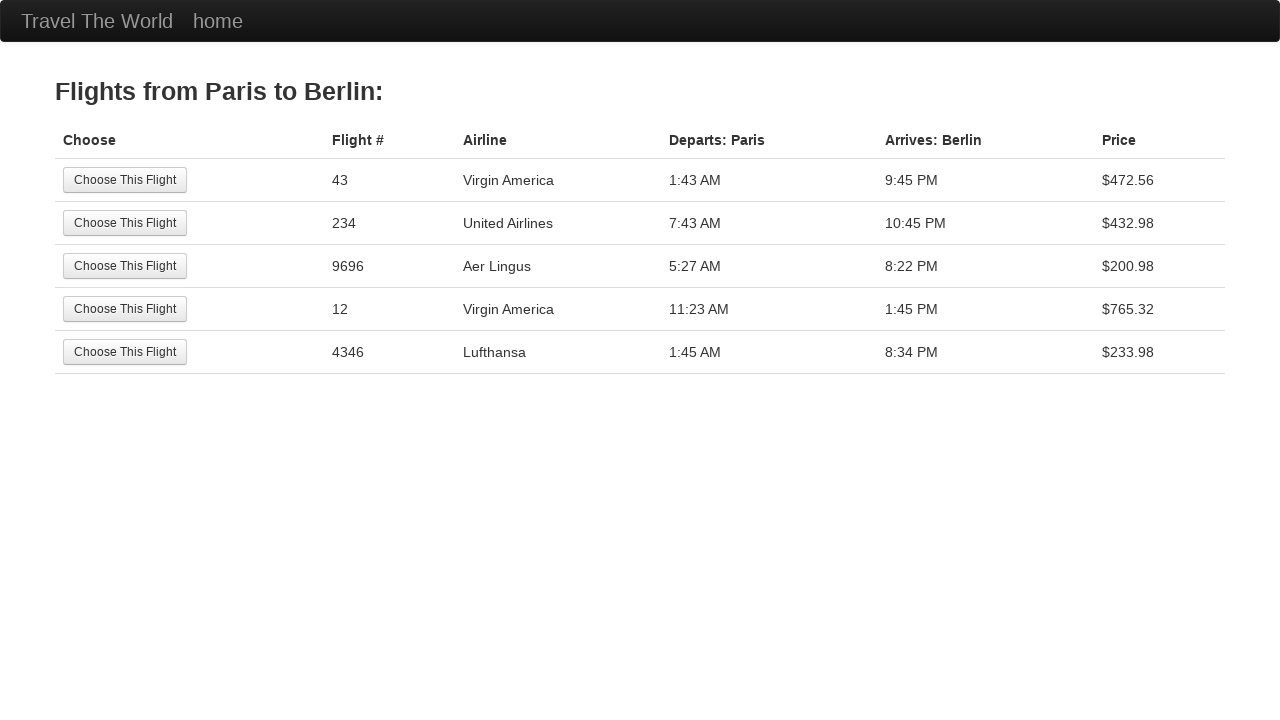